Tests JavaScript confirm dialog dismissal by clicking a button that triggers a confirm dialog and cancelling it

Starting URL: https://the-internet.herokuapp.com/javascript_alerts

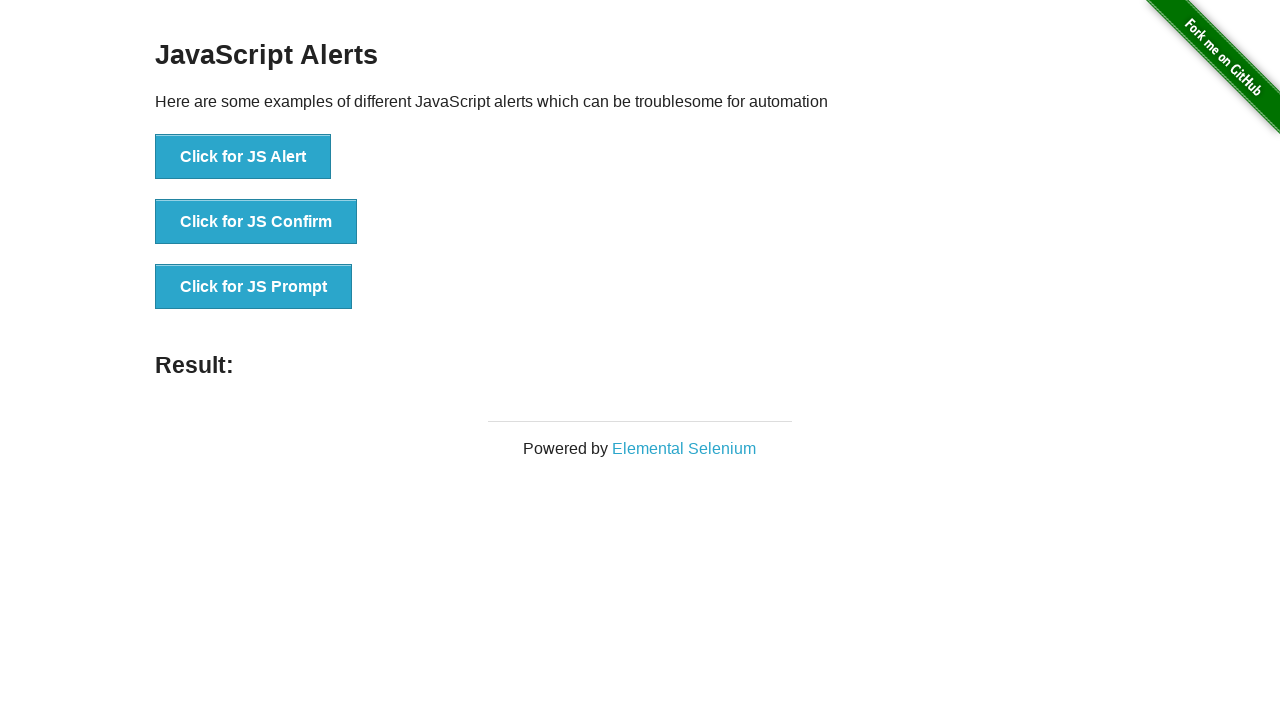

Clicked button to trigger JavaScript confirm dialog at (256, 222) on button[onclick='jsConfirm()']
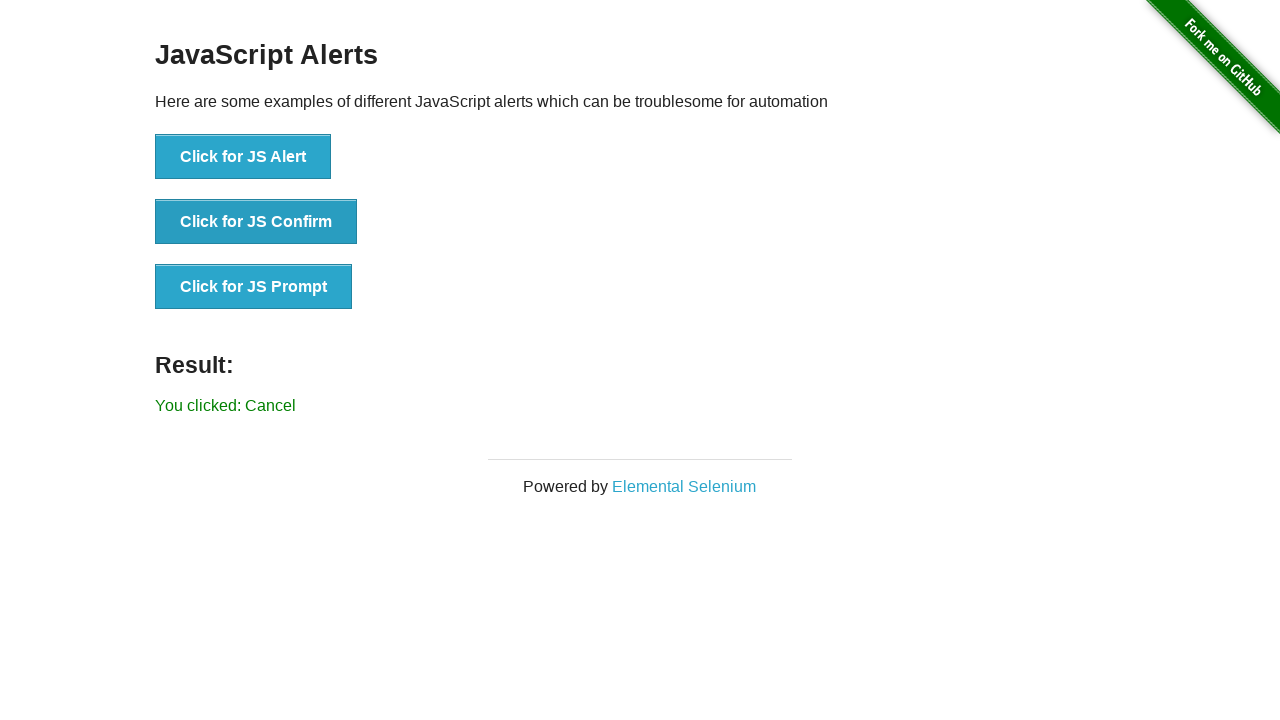

Set up dialog handler to dismiss the confirm dialog
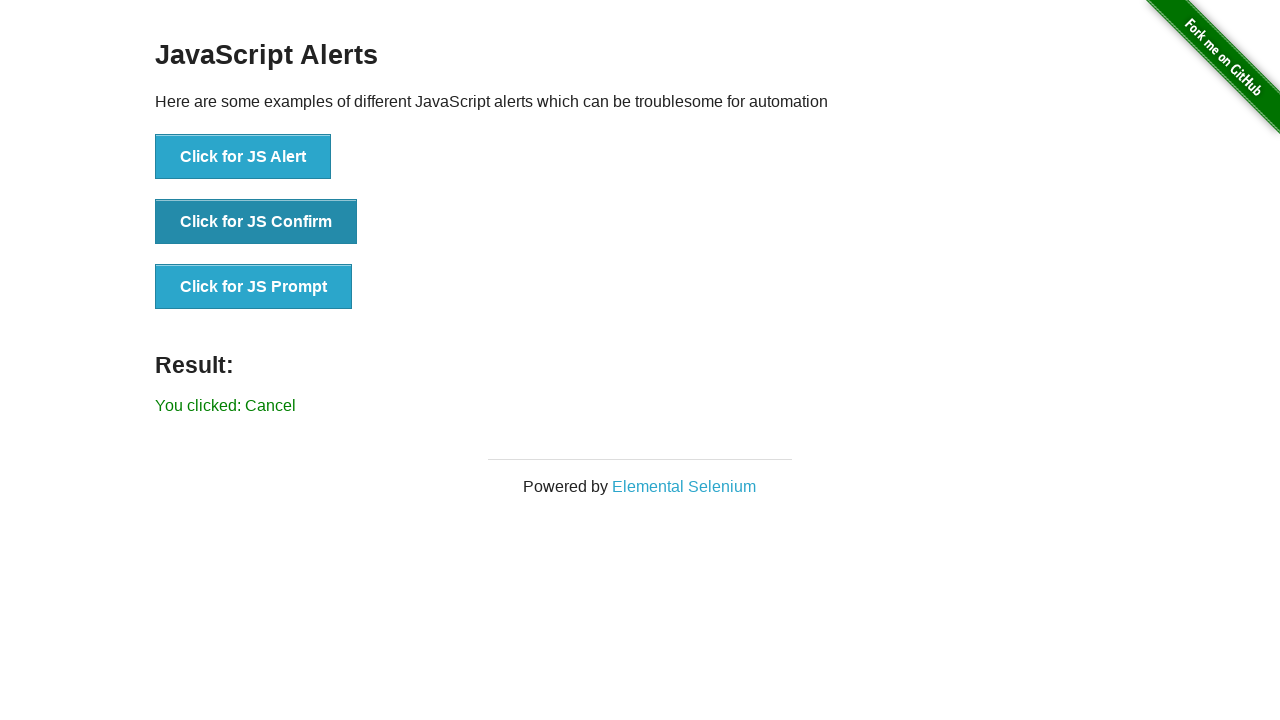

Waited for result element to appear after dismissing dialog
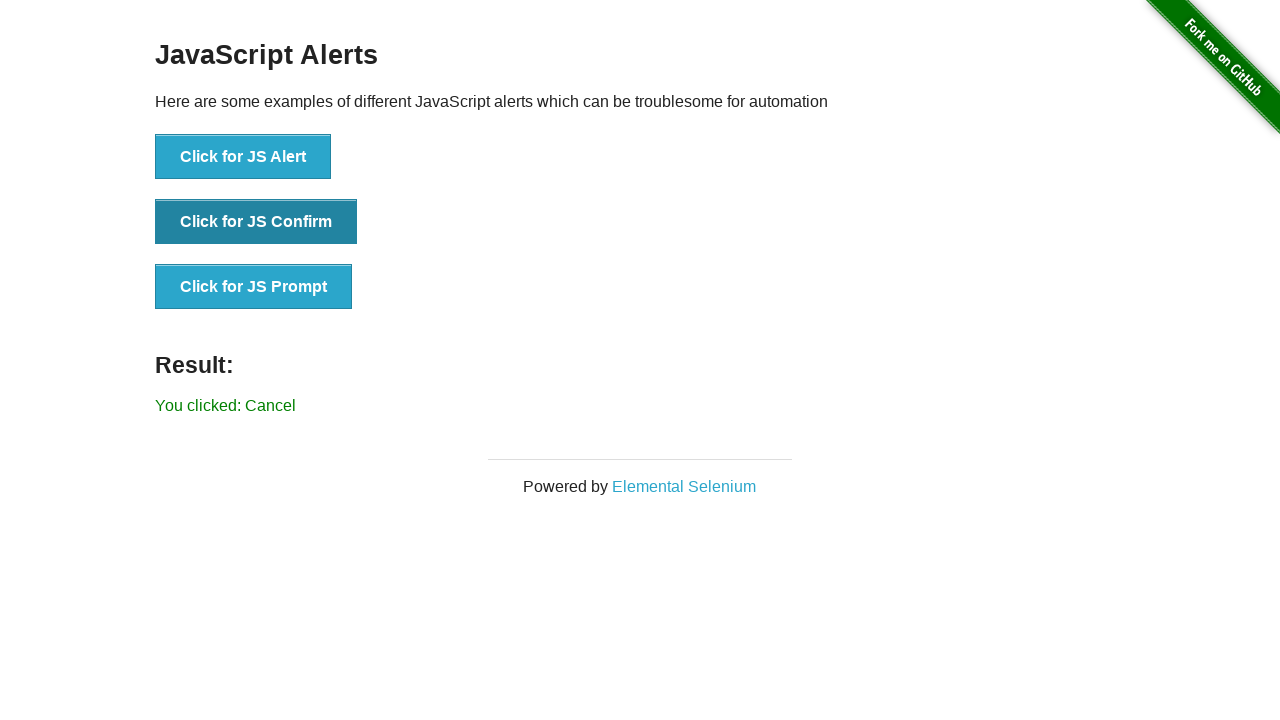

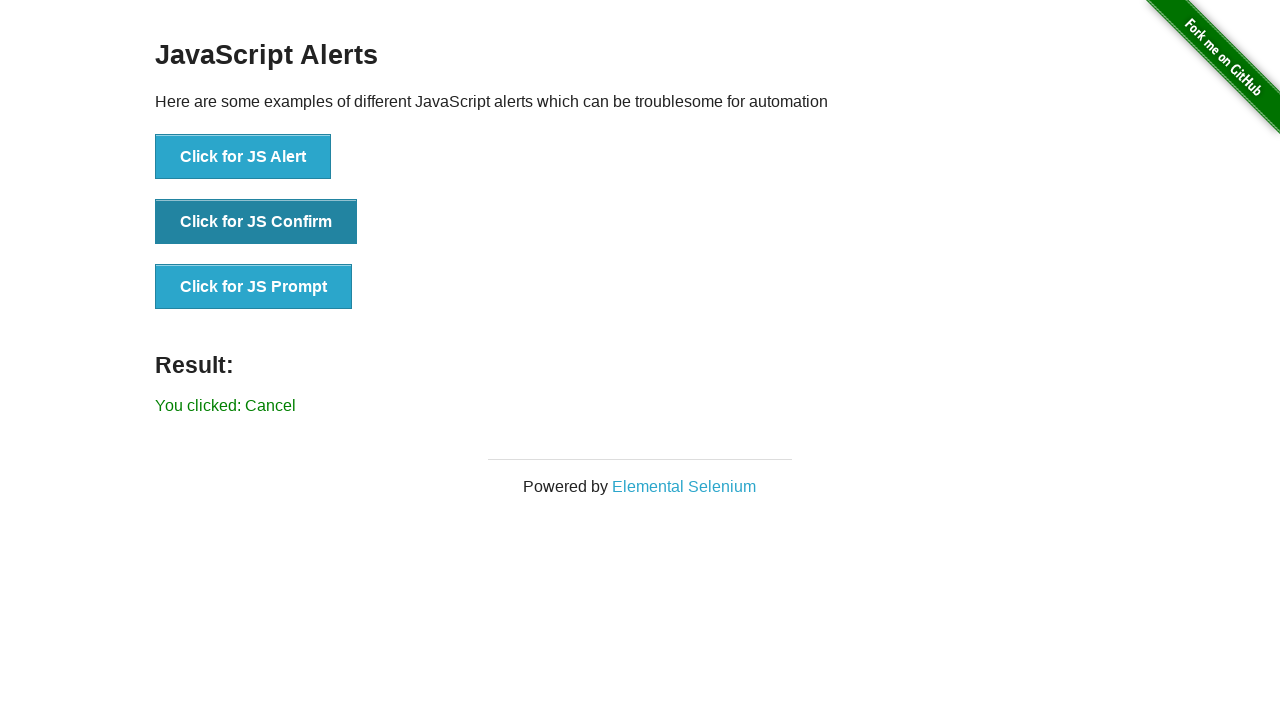